Tests dynamic table functionality by inputting JSON data and verifying that the table displays the data correctly

Starting URL: https://testpages.herokuapp.com/styled/tag/dynamic-table.html

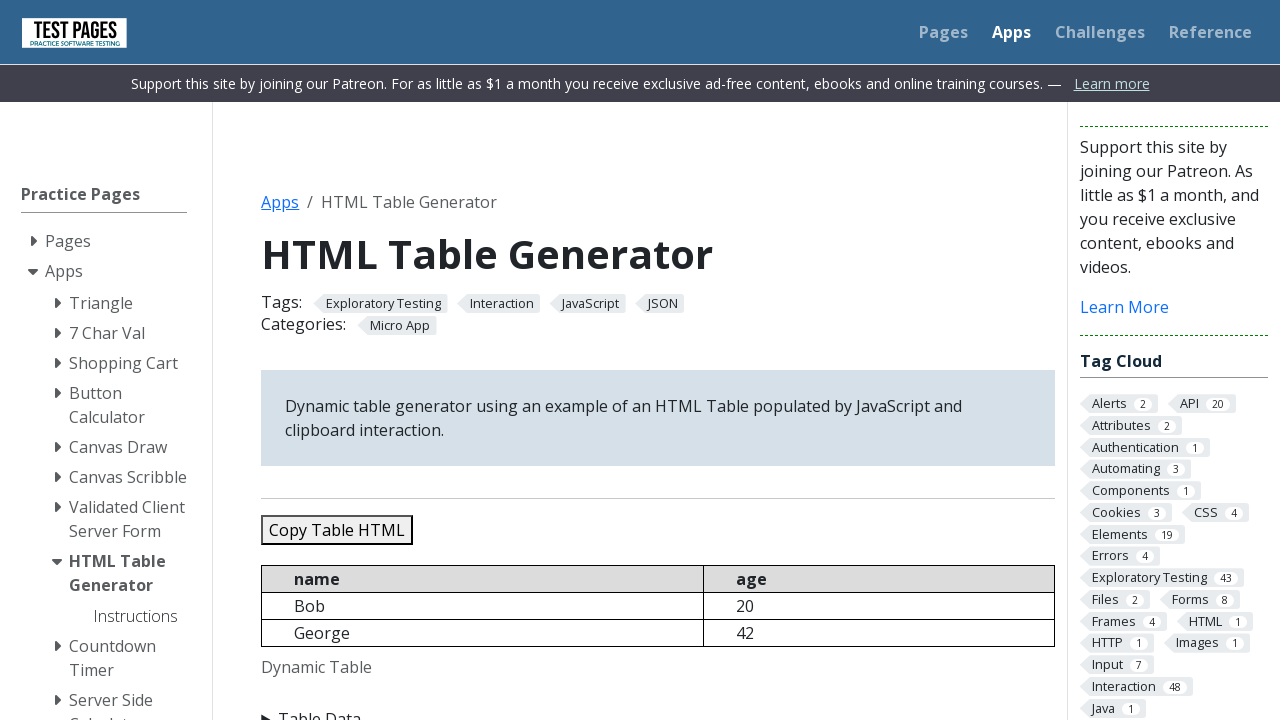

Clicked on Table Data summary to expand it at (658, 708) on xpath=//summary[text() = 'Table Data']
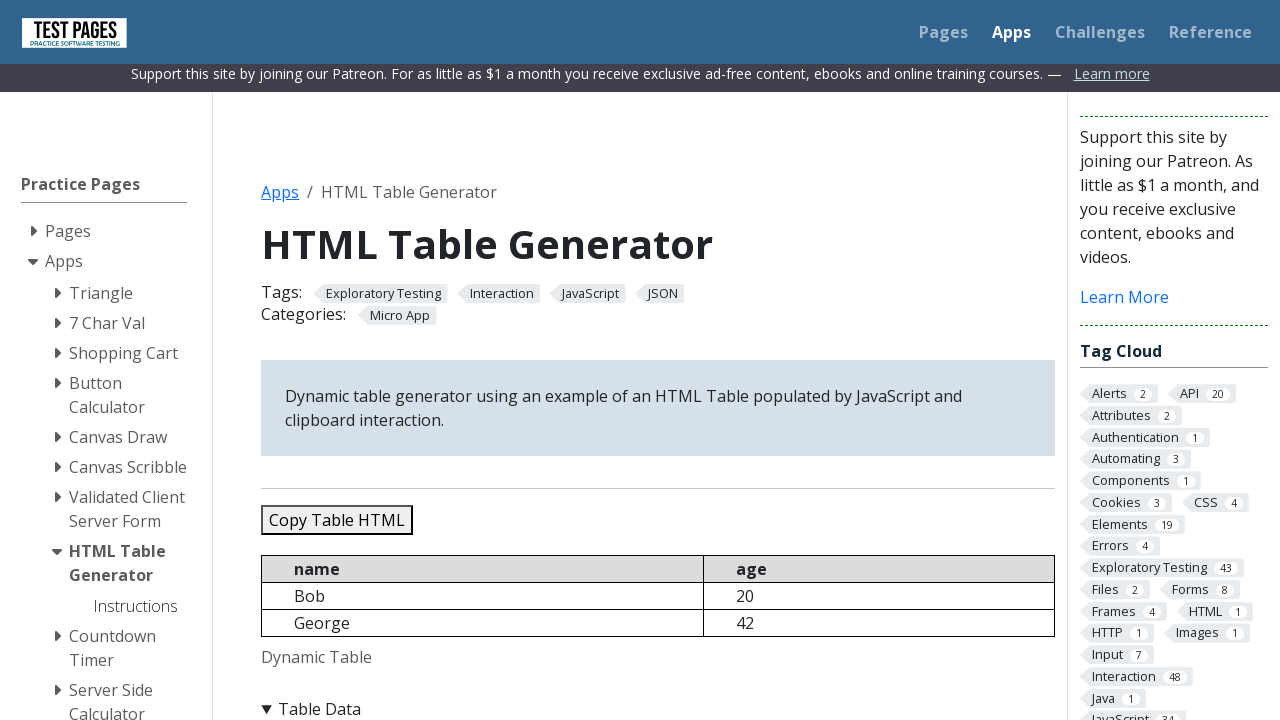

Filled JSON data textarea with test data containing 5 people on #jsondata
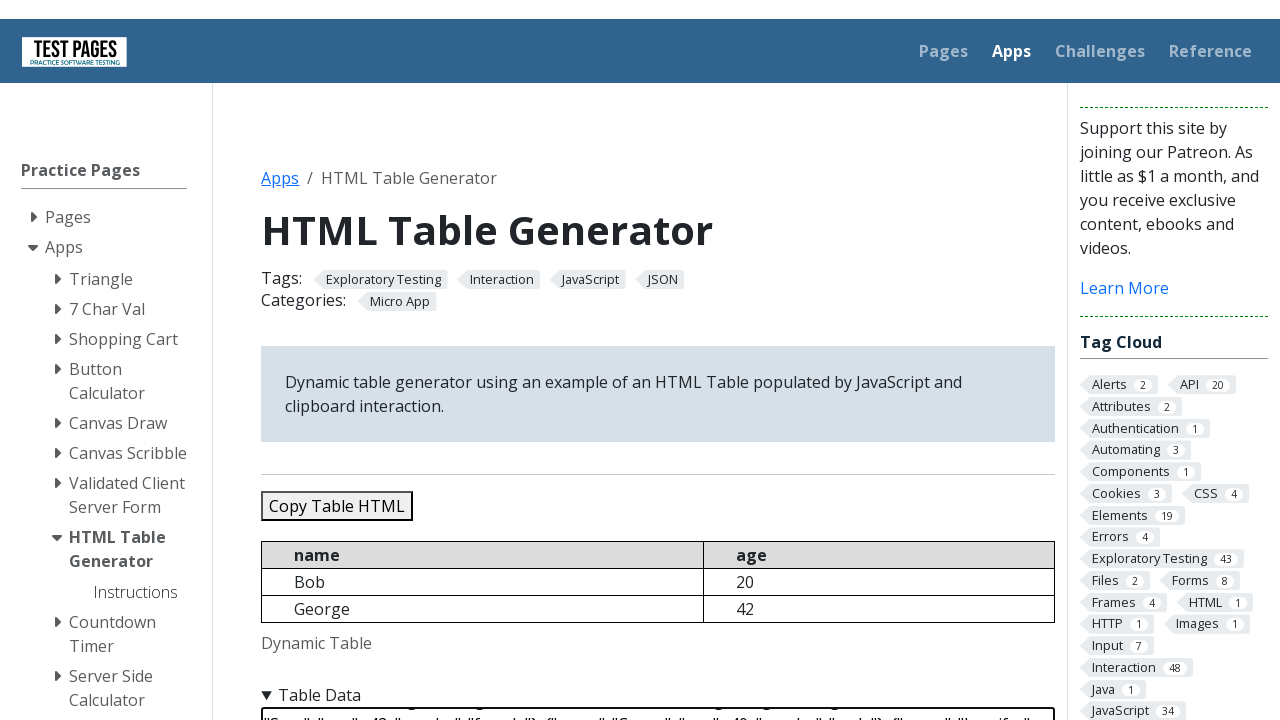

Clicked refresh table button to populate table with JSON data at (359, 360) on #refreshtable
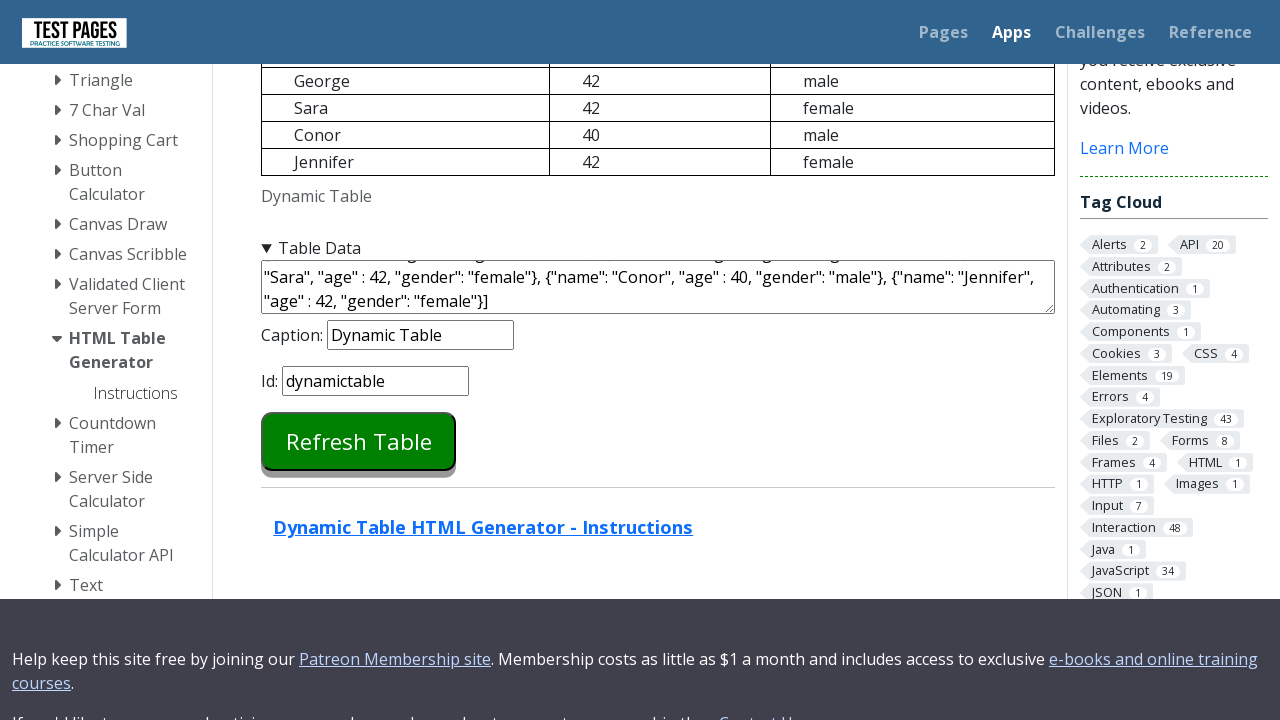

Waited for dynamic table to be populated with rows
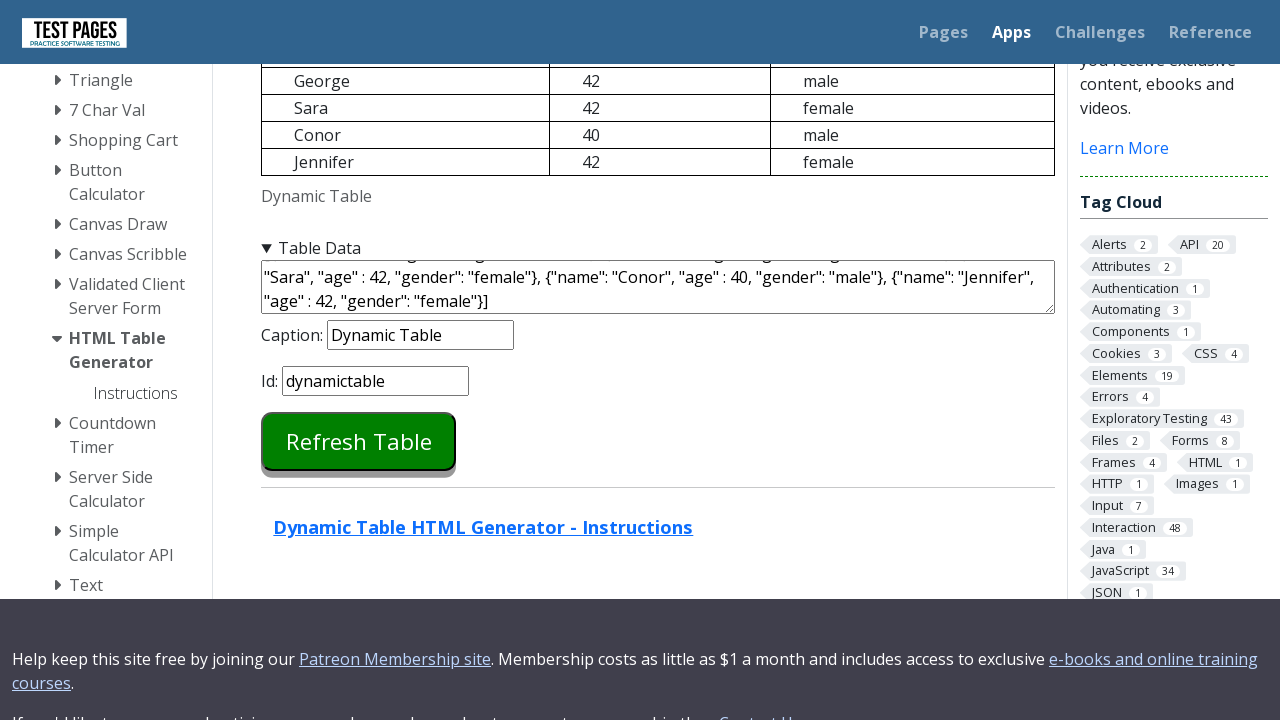

Verified table row 1, column 0: 'Bob' matches expected value 'Bob'
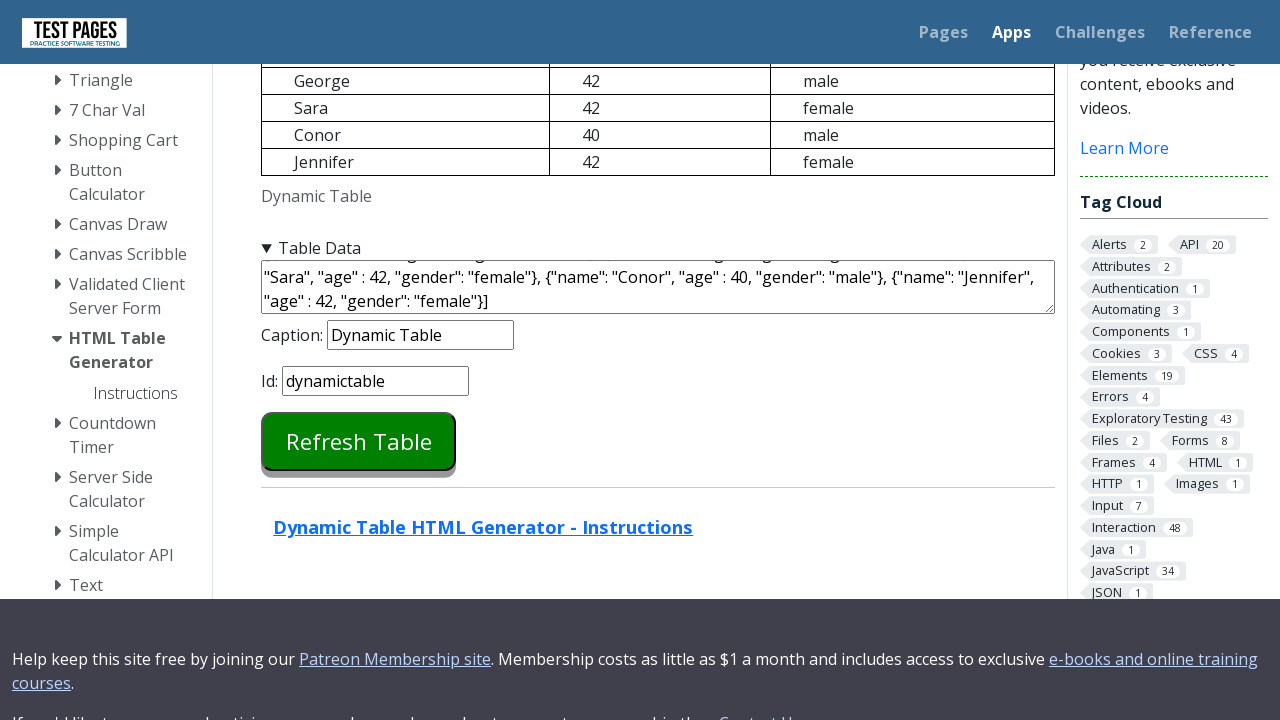

Verified table row 1, column 1: '20' matches expected value '20'
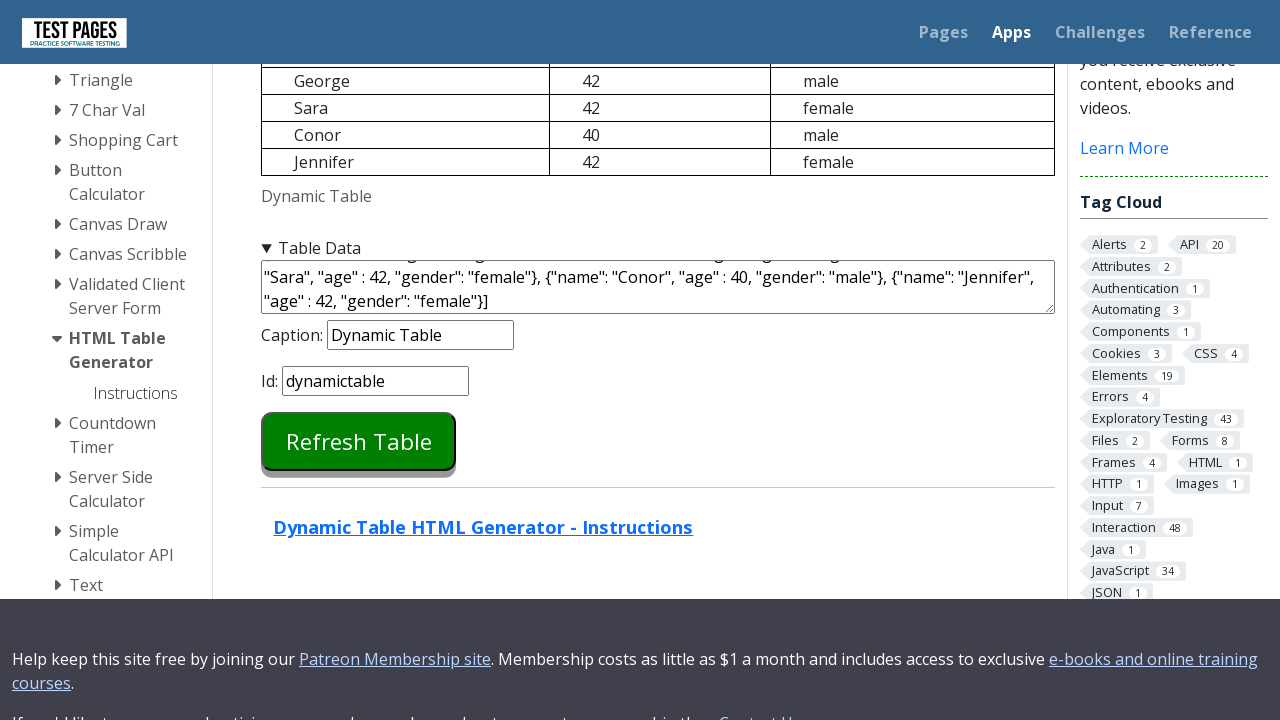

Verified table row 1, column 2: 'male' matches expected value 'male'
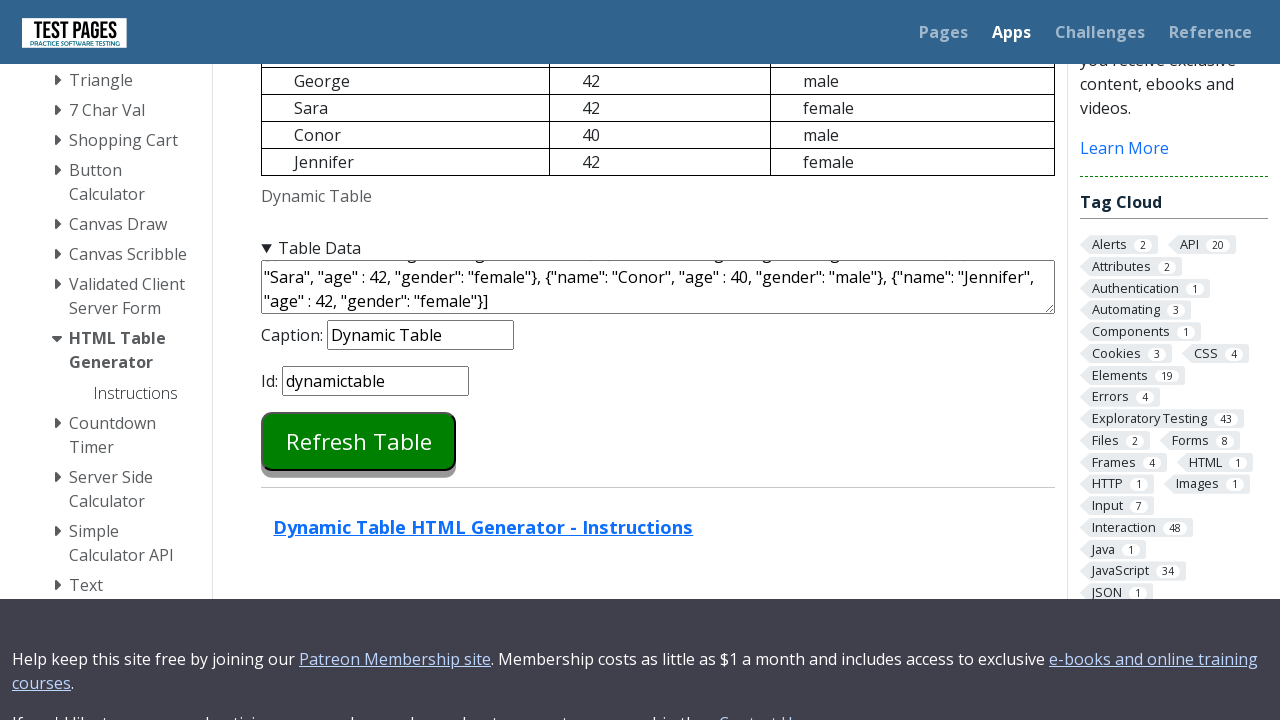

Verified table row 2, column 0: 'George' matches expected value 'George'
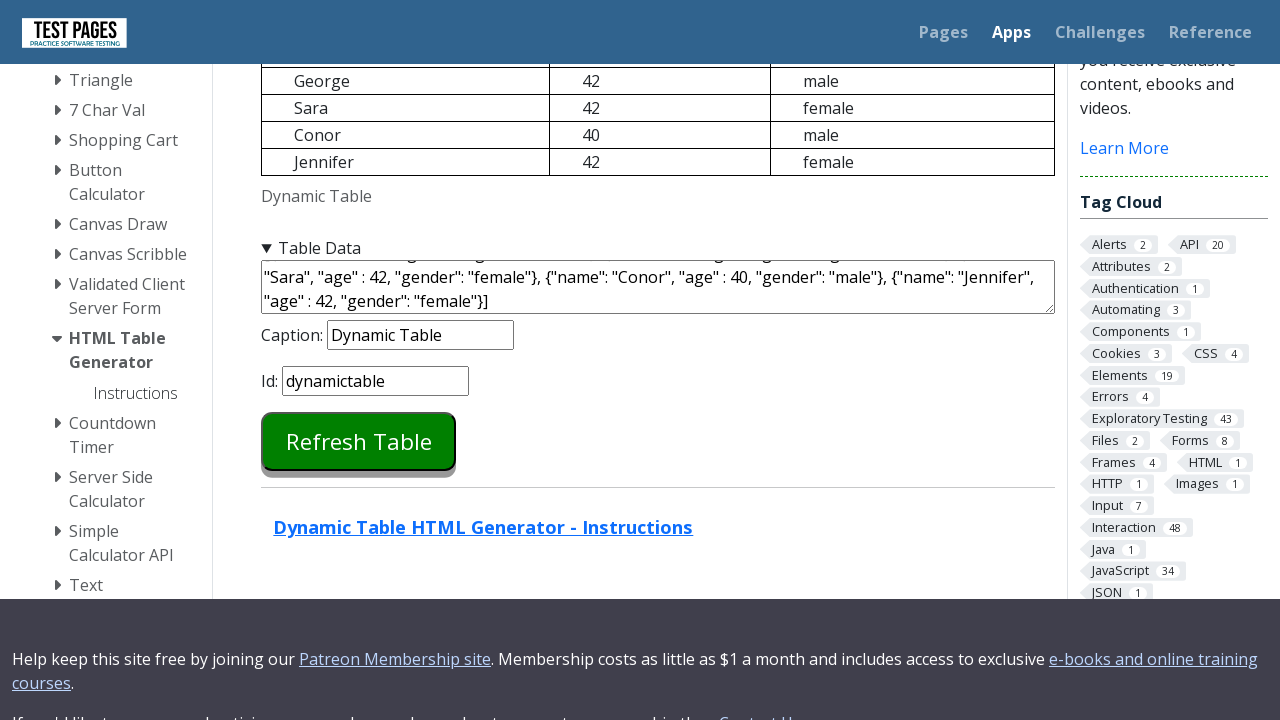

Verified table row 2, column 1: '42' matches expected value '42'
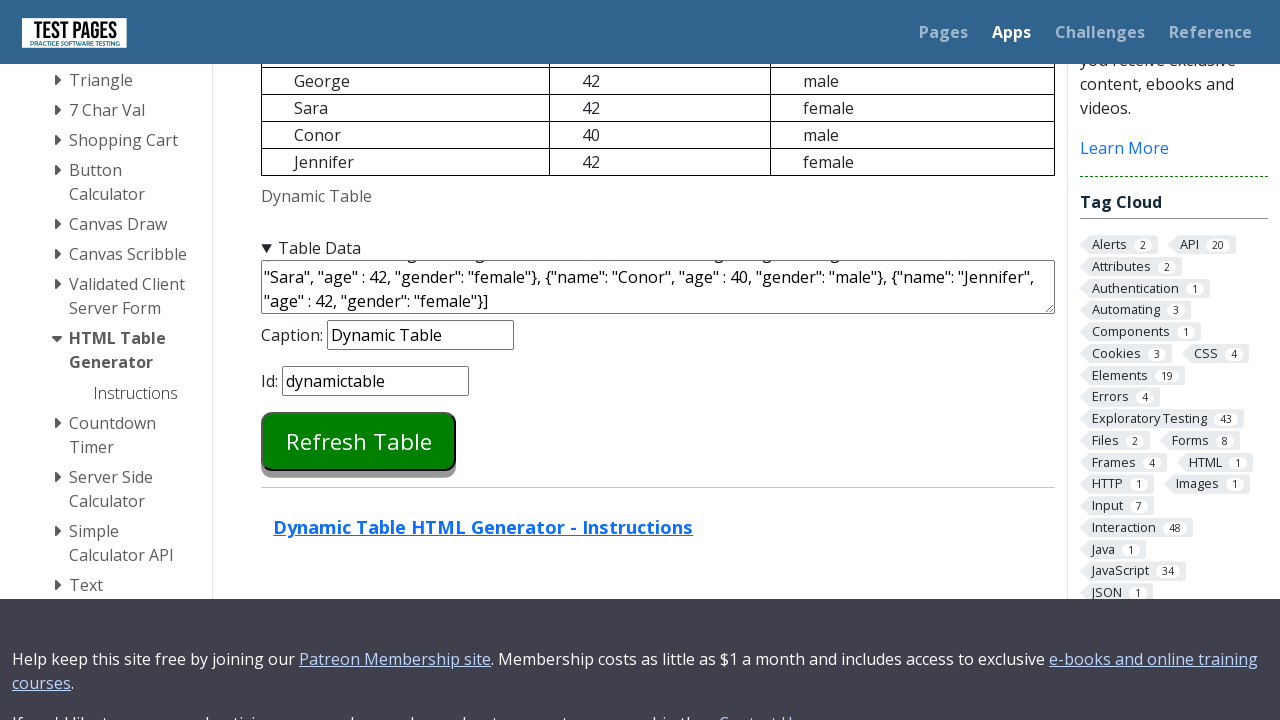

Verified table row 2, column 2: 'male' matches expected value 'male'
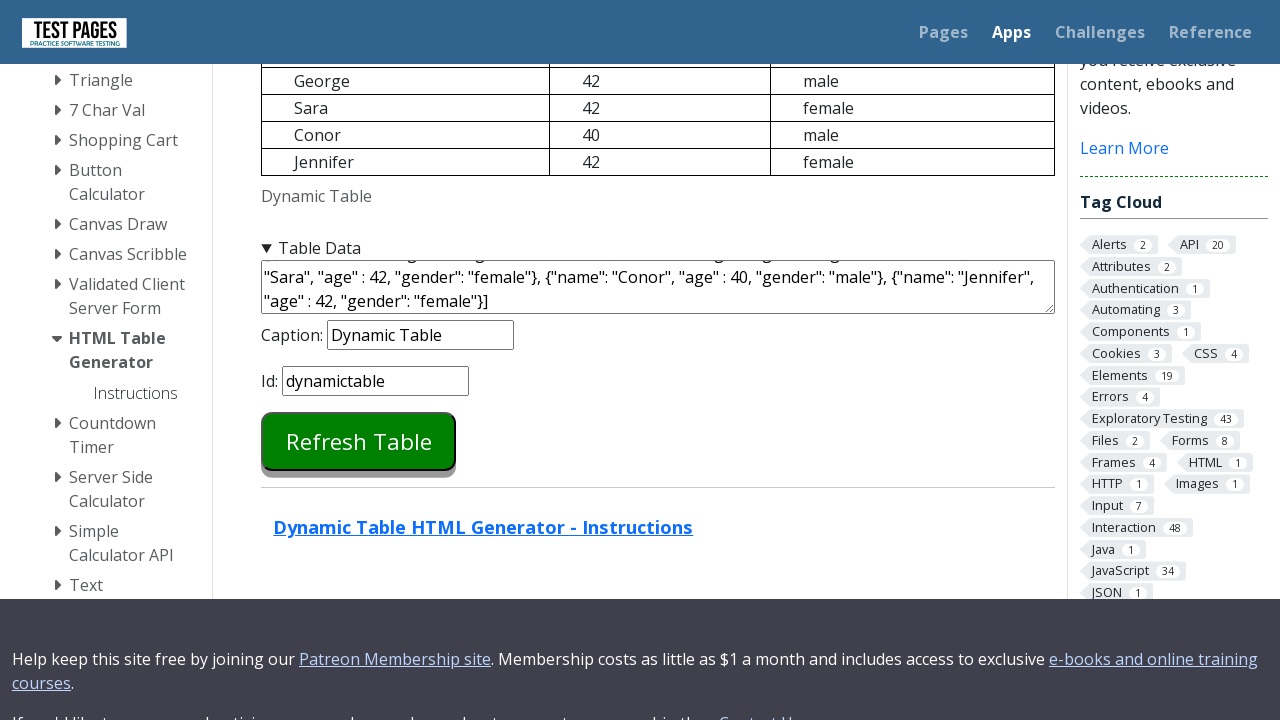

Verified table row 3, column 0: 'Sara' matches expected value 'Sara'
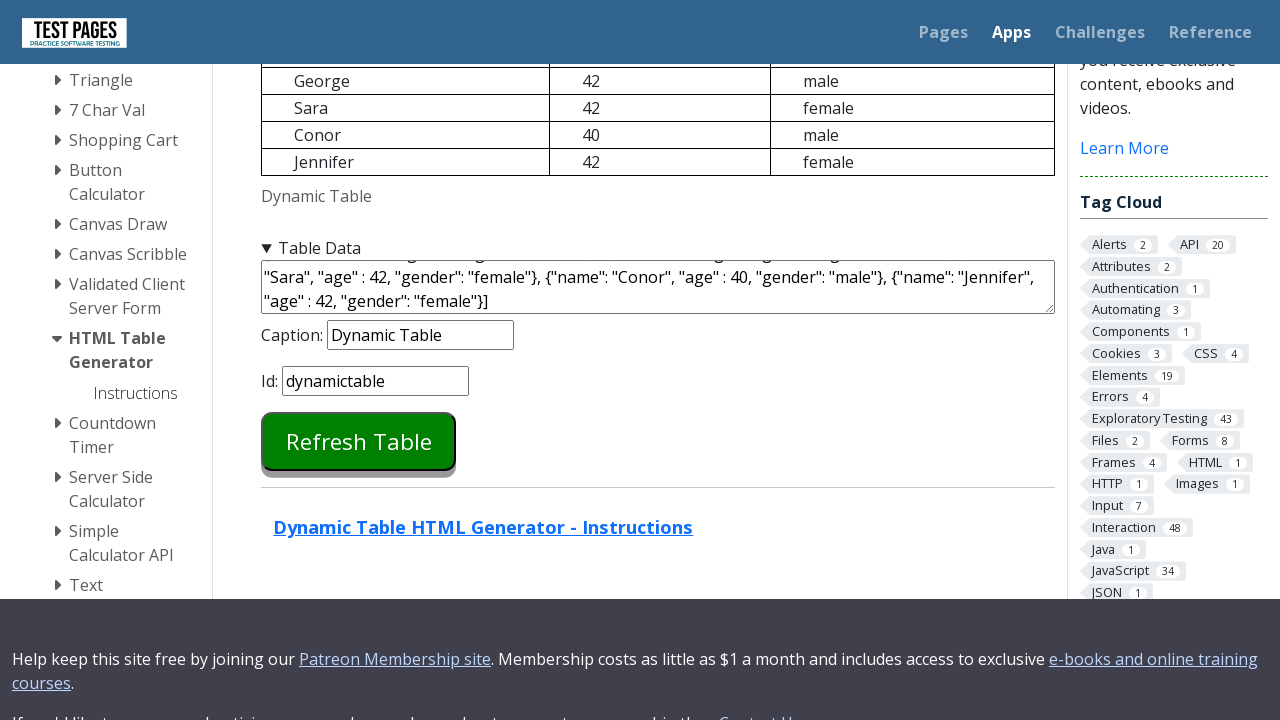

Verified table row 3, column 1: '42' matches expected value '42'
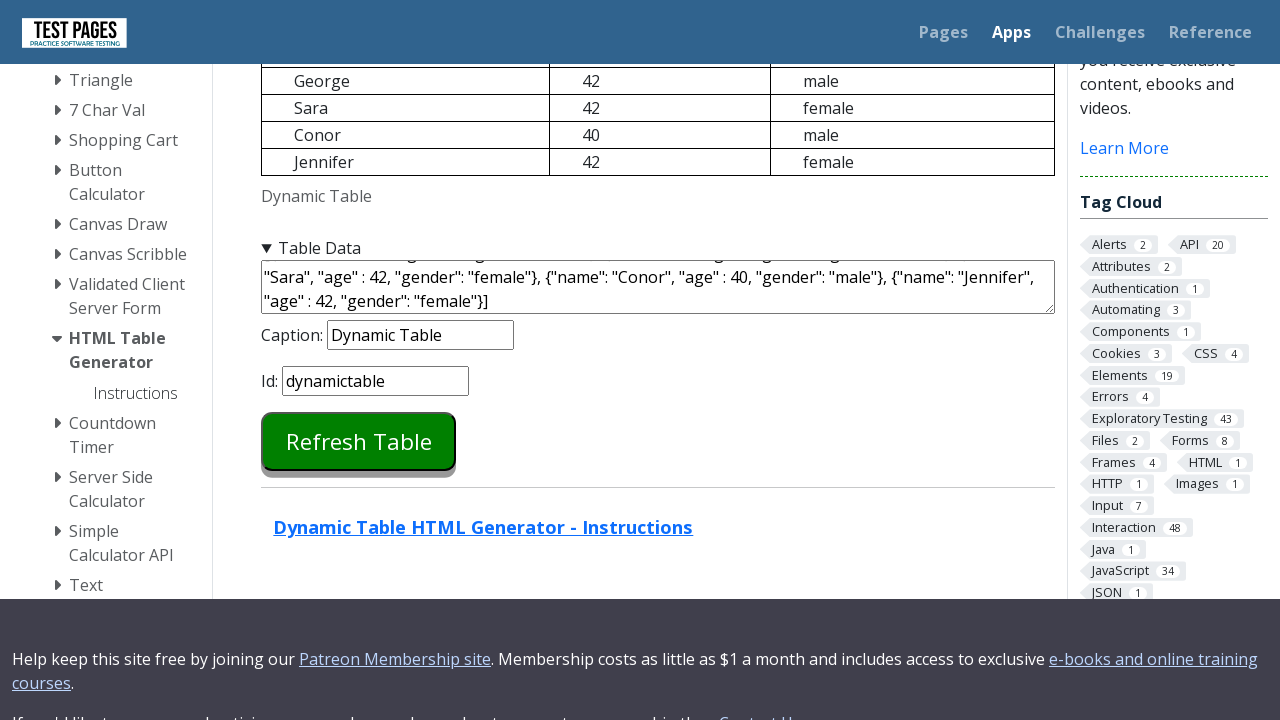

Verified table row 3, column 2: 'female' matches expected value 'female'
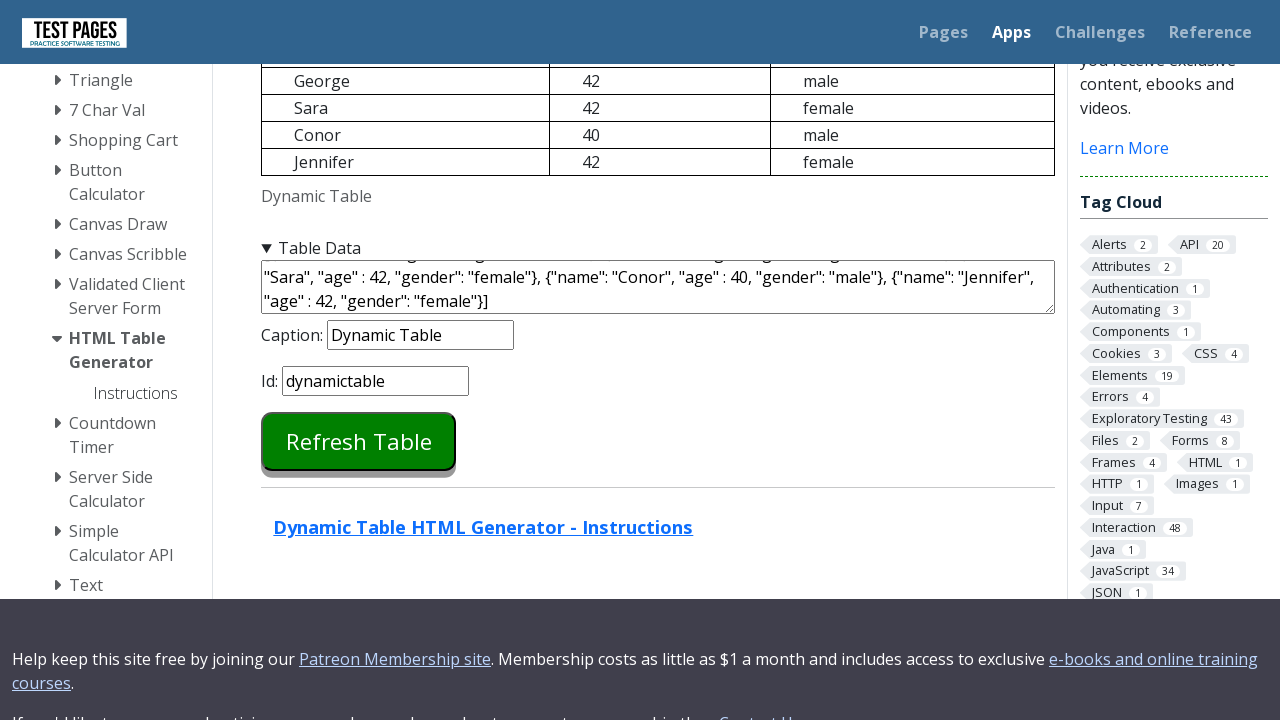

Verified table row 4, column 0: 'Conor' matches expected value 'Conor'
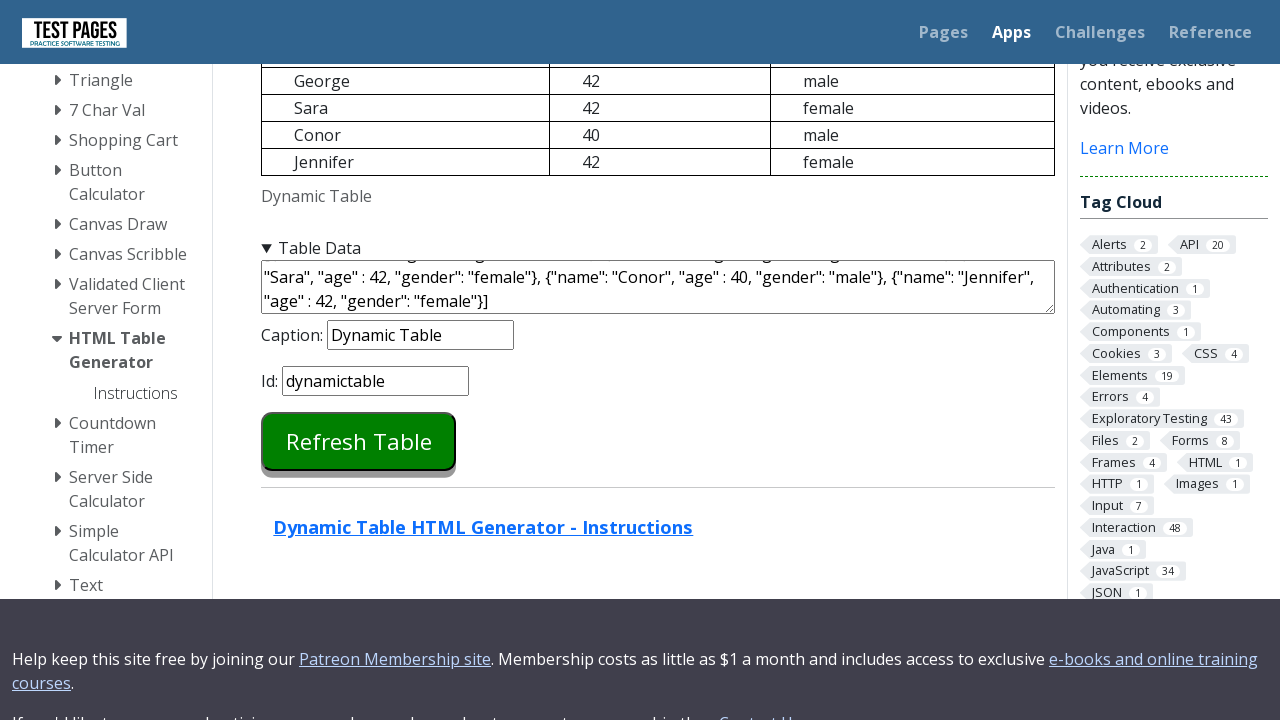

Verified table row 4, column 1: '40' matches expected value '40'
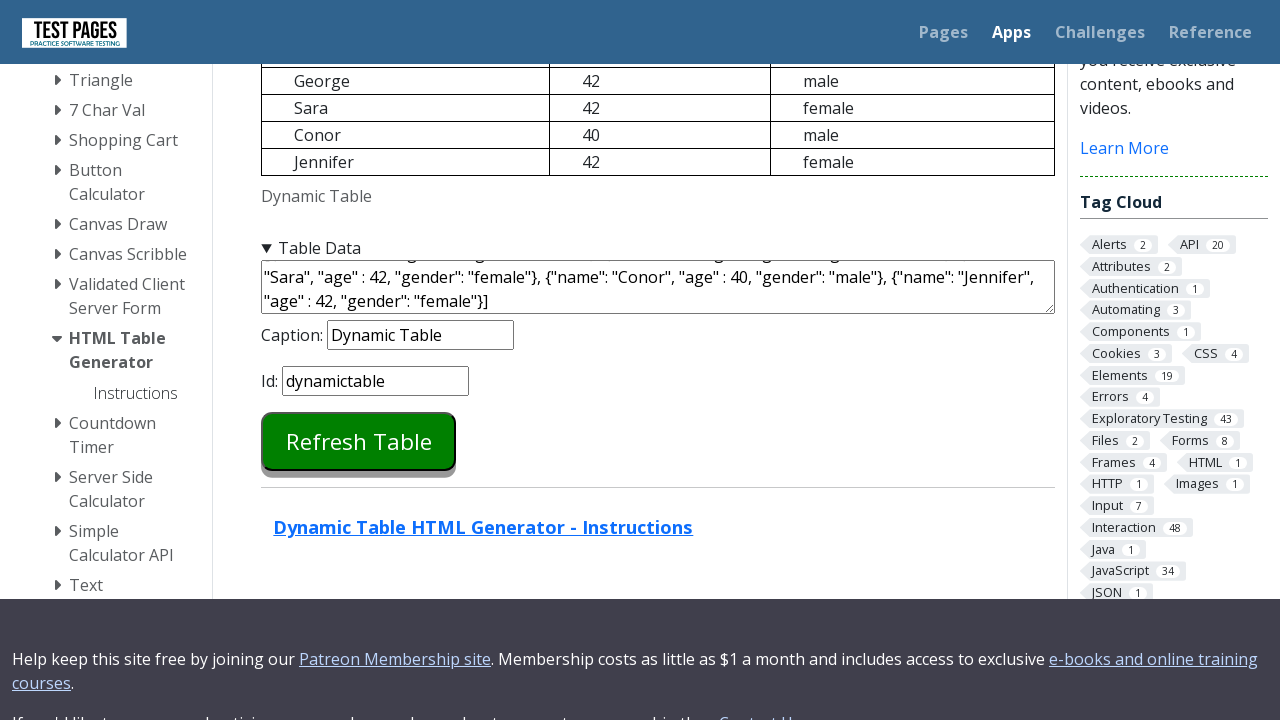

Verified table row 4, column 2: 'male' matches expected value 'male'
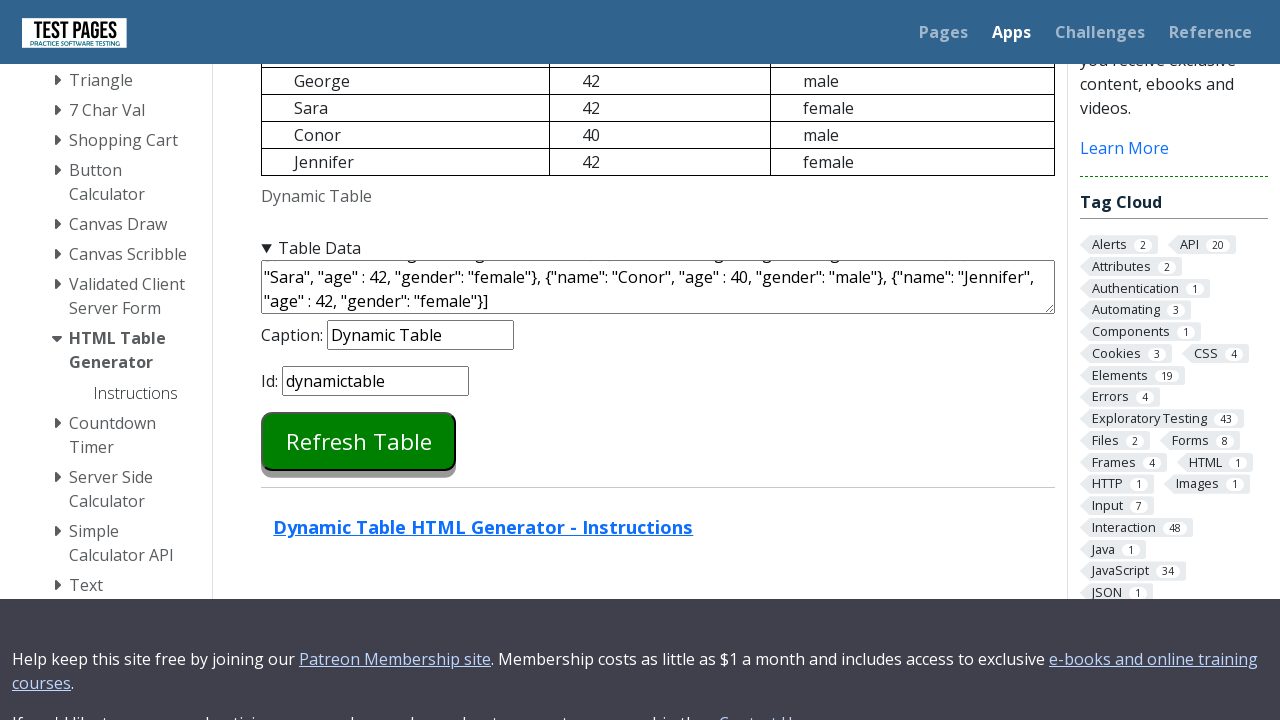

Verified table row 5, column 0: 'Jennifer' matches expected value 'Jennifer'
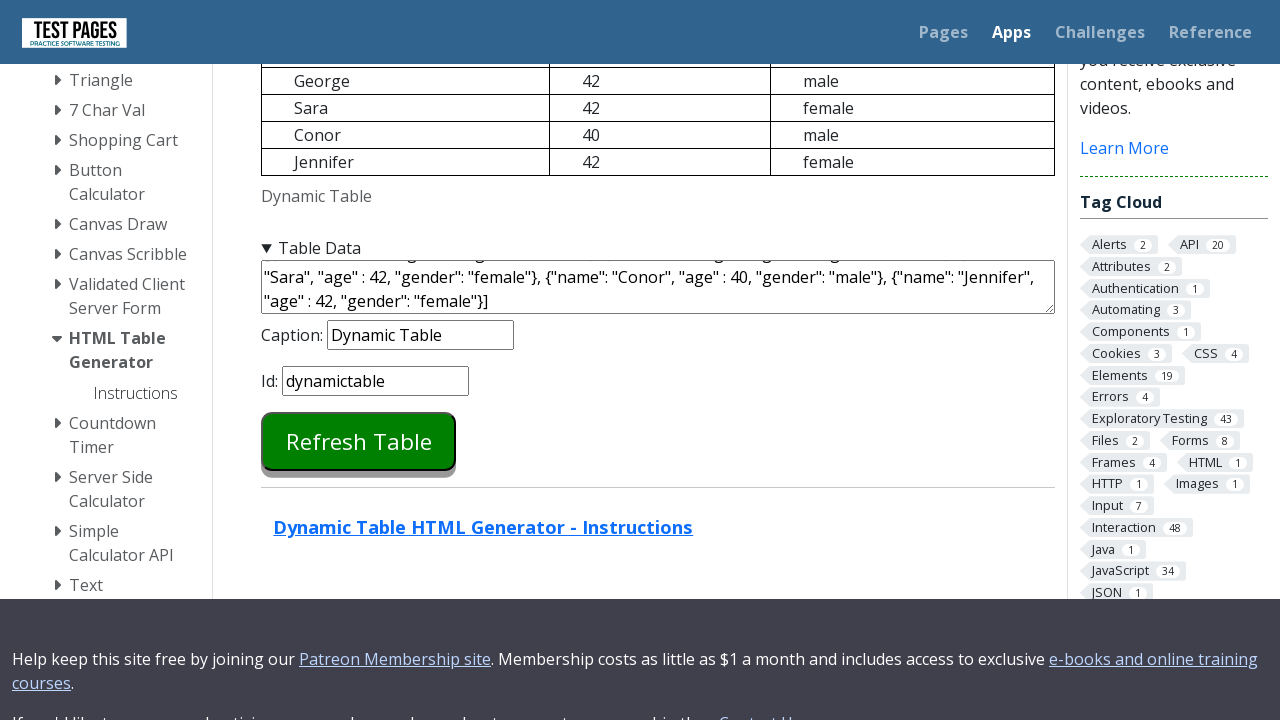

Verified table row 5, column 1: '42' matches expected value '42'
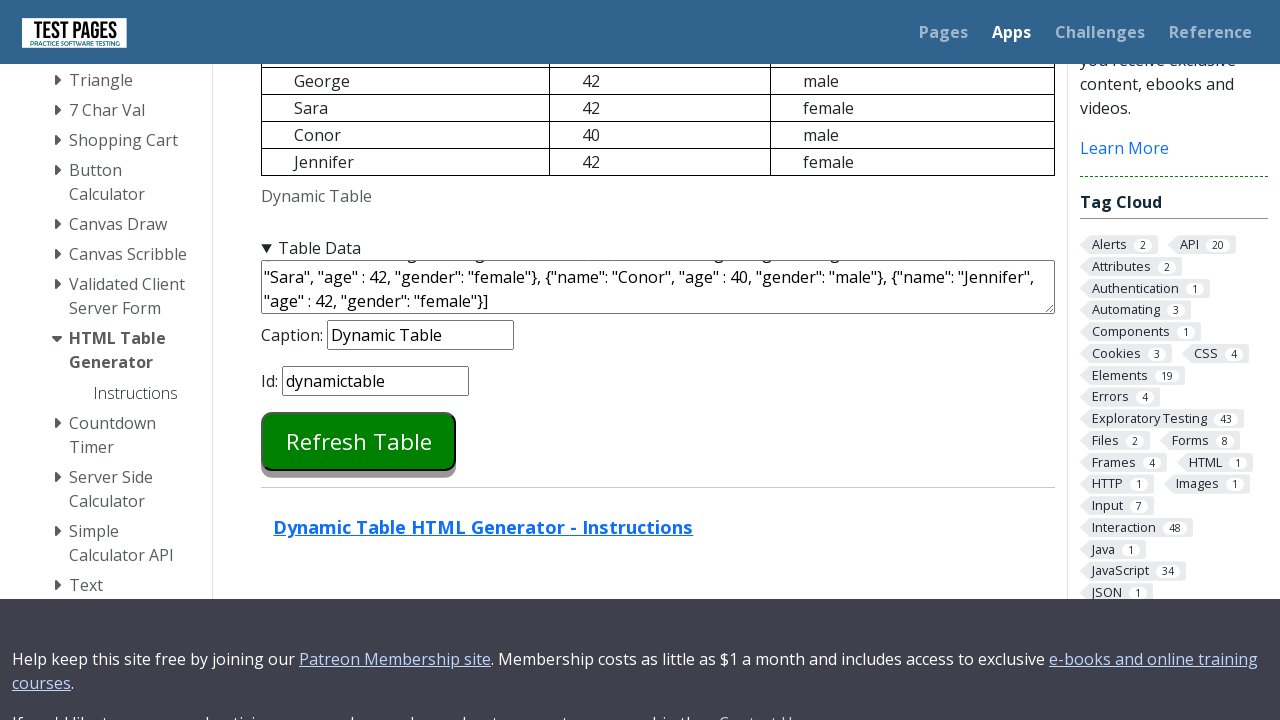

Verified table row 5, column 2: 'female' matches expected value 'female'
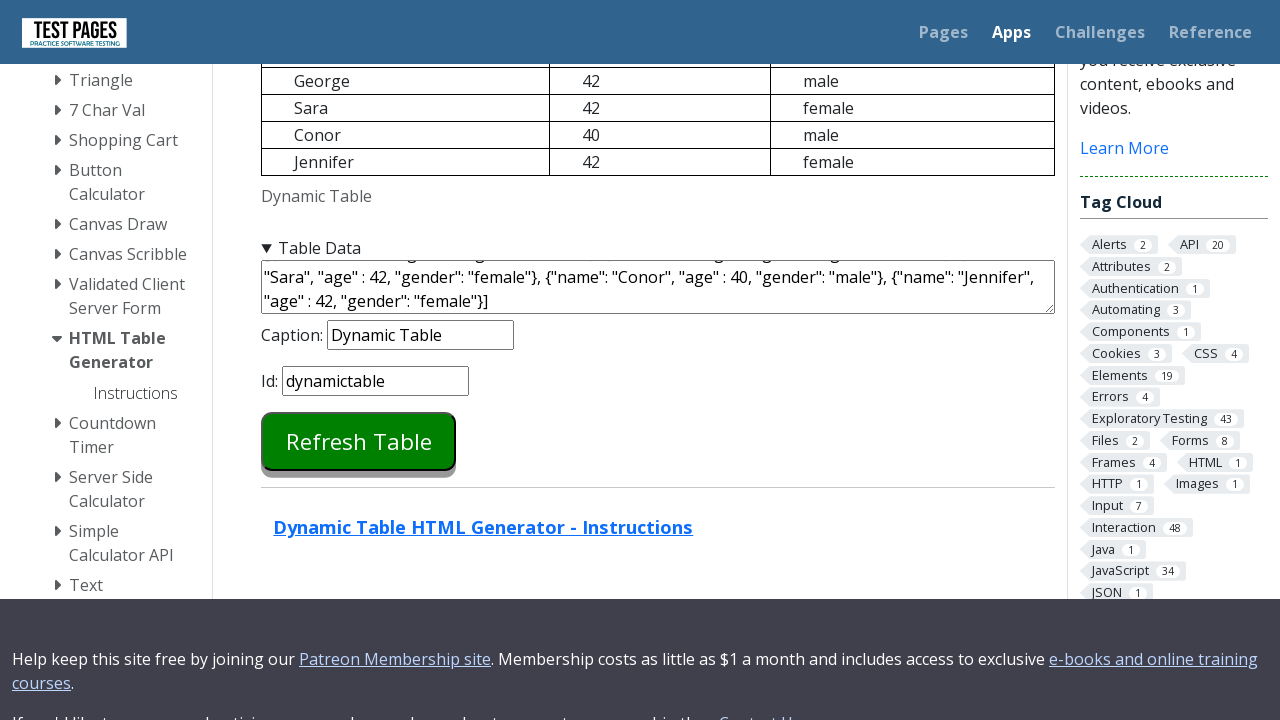

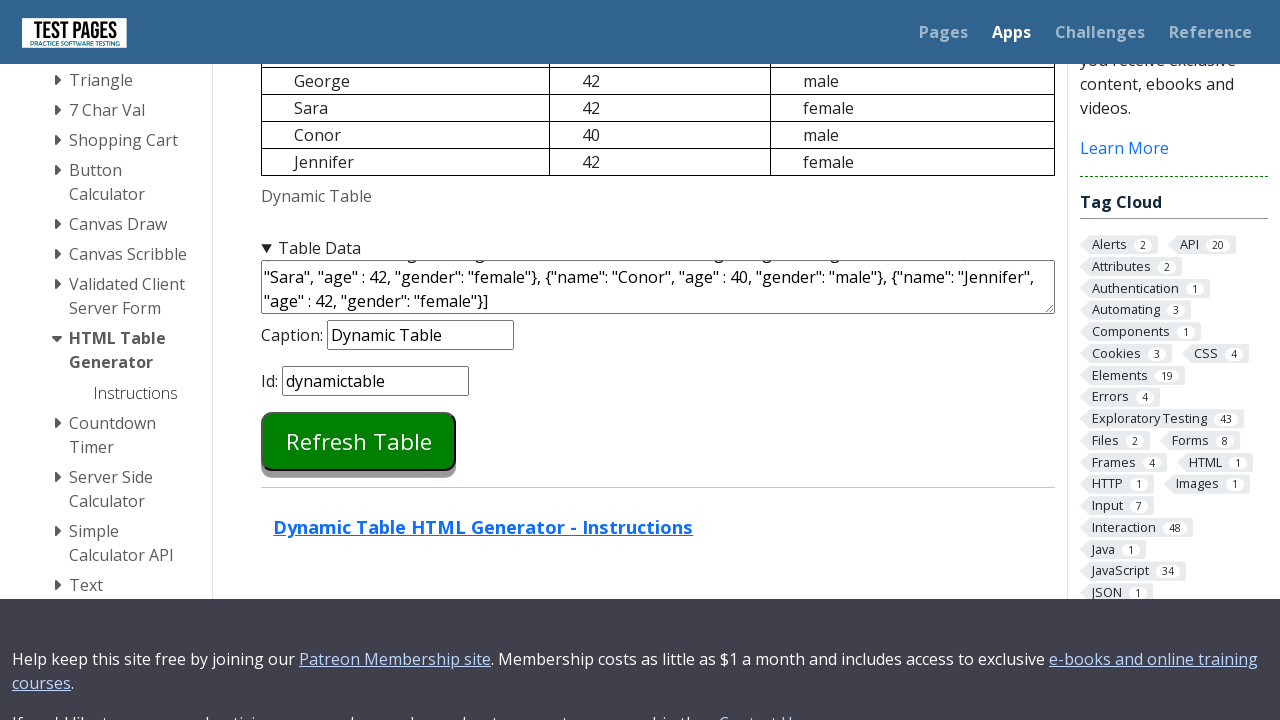